Tests search functionality on ss.lv by entering a valid keyword "auto" and verifying search results load

Starting URL: https://www.ss.lv/lv/search/

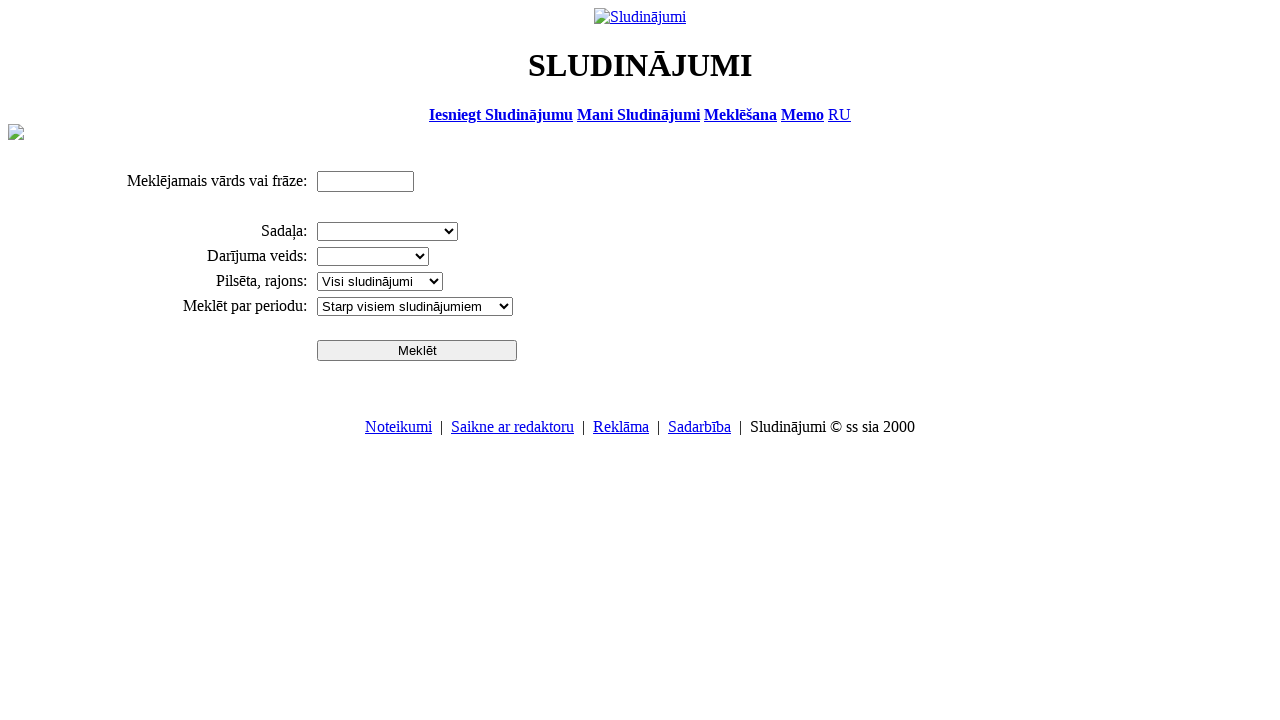

Filled search field with keyword 'auto' on #ptxt
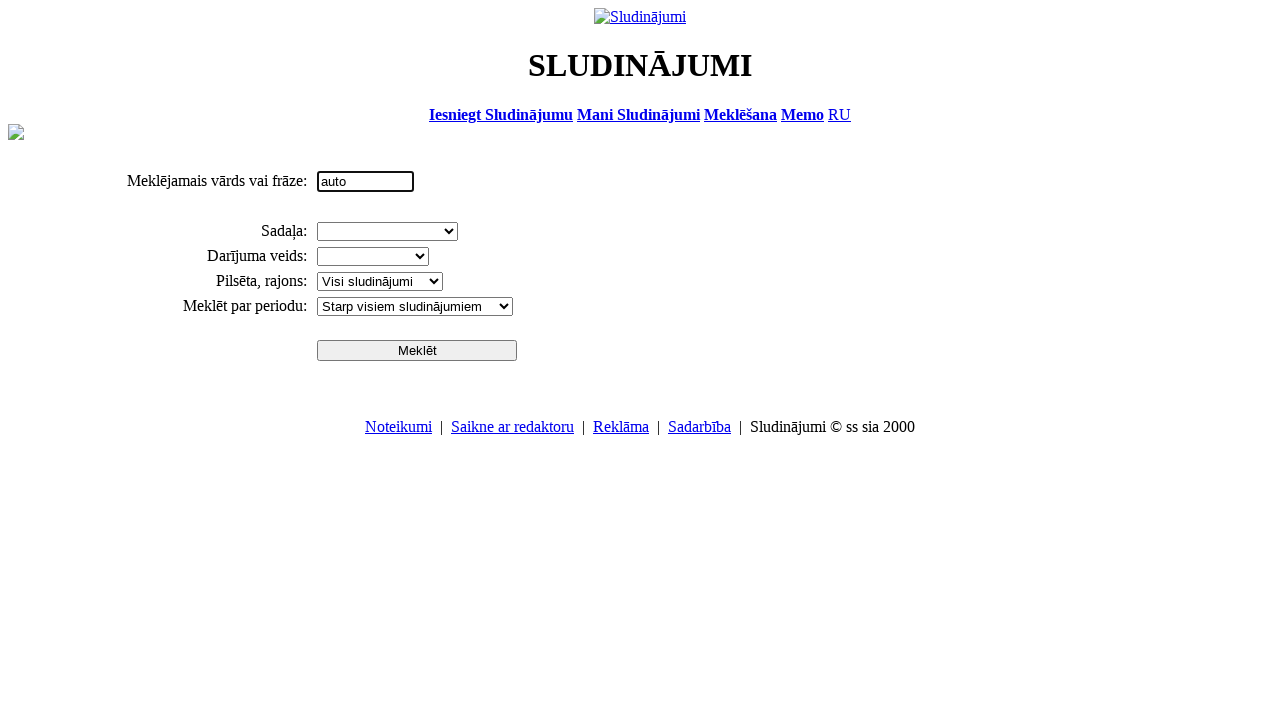

Clicked search button to execute search at (417, 350) on input[name='btn']
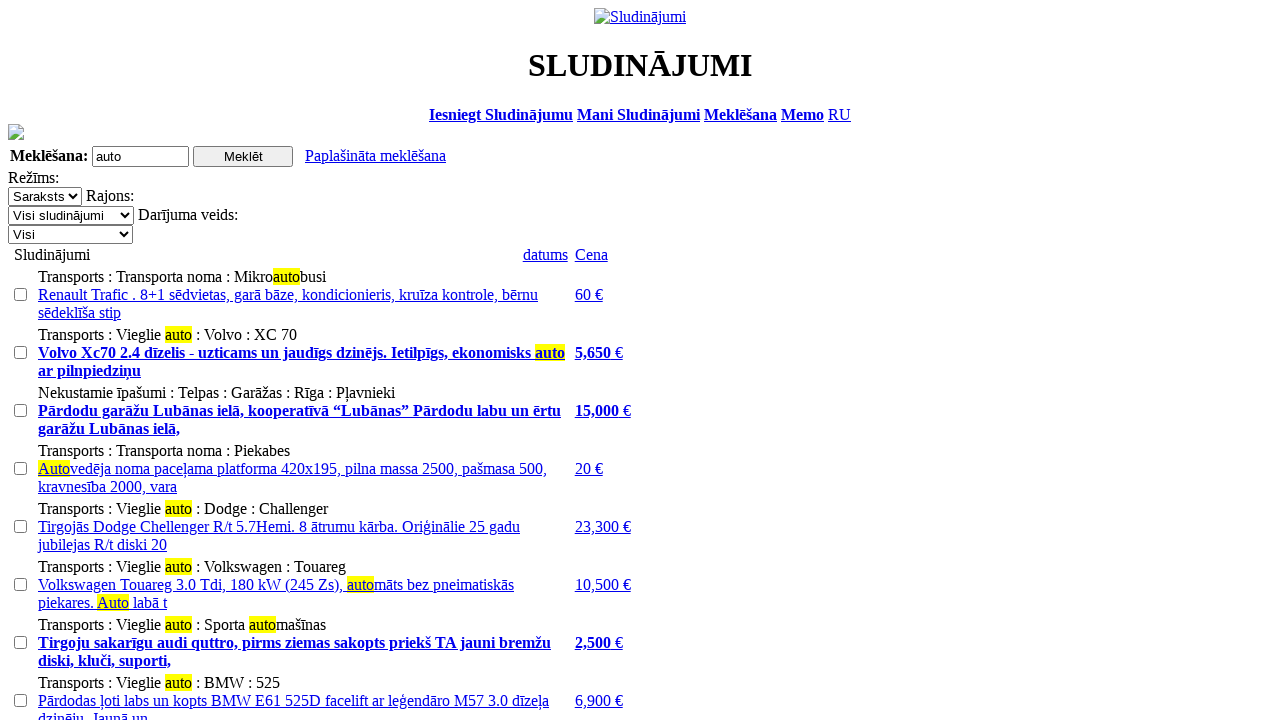

Search results table loaded successfully
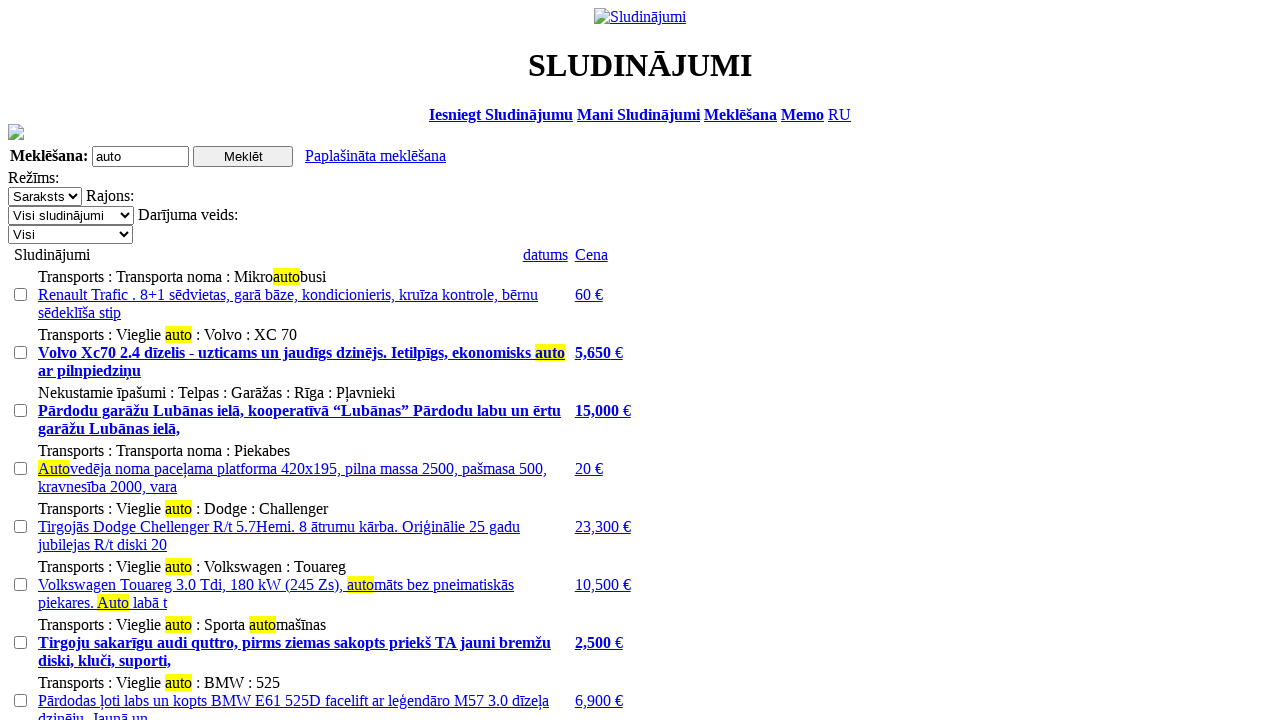

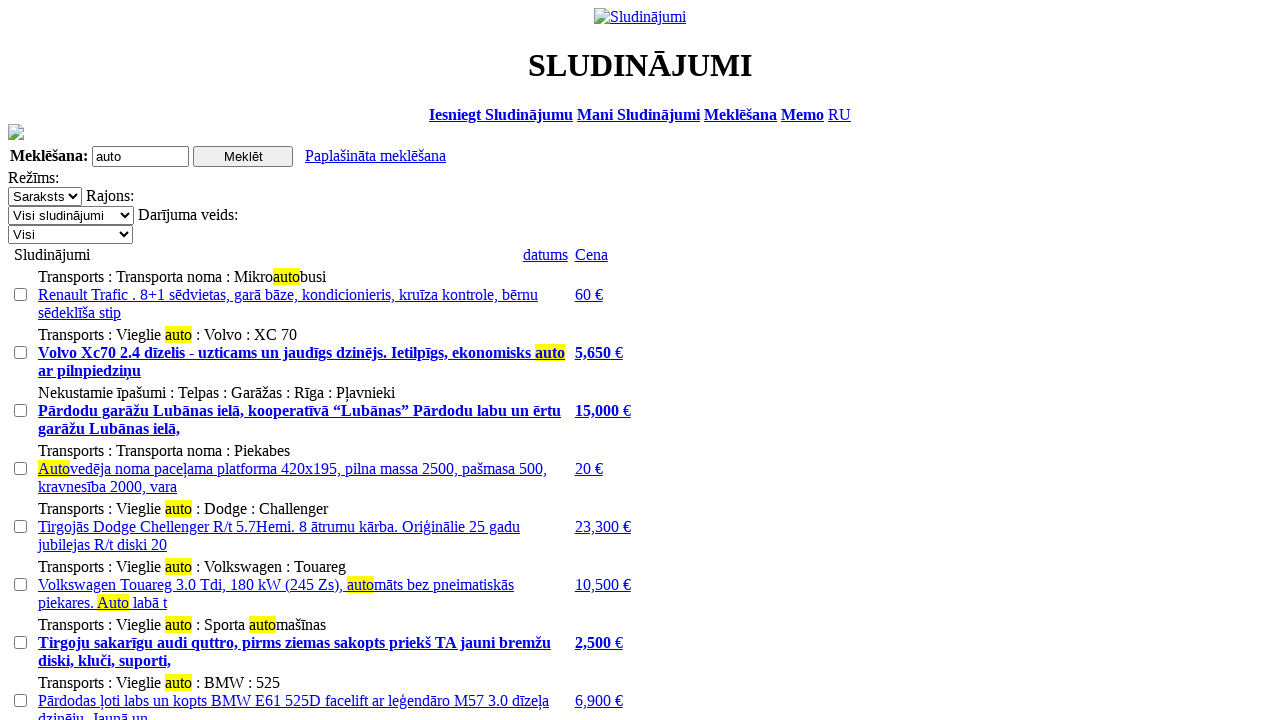